Tests navigation to the horizontal slider page by clicking the link and verifying the page header

Starting URL: https://the-internet.herokuapp.com/

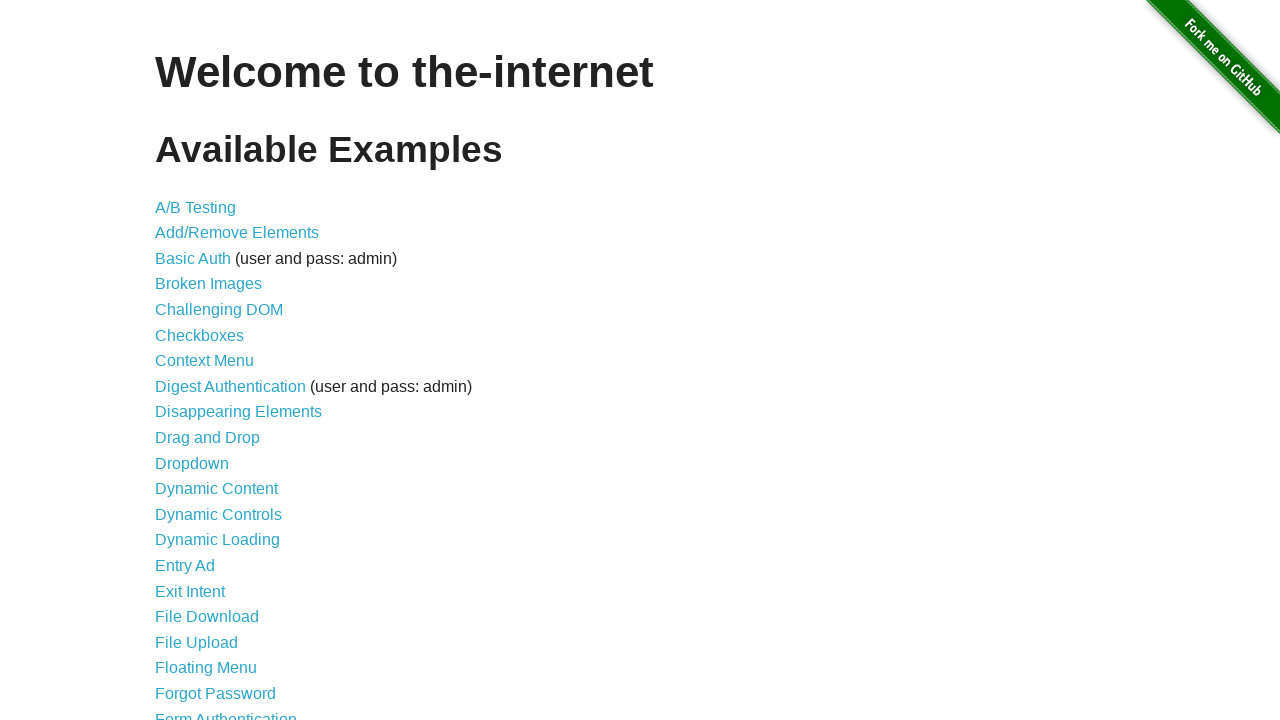

Waited for horizontal slider link to become visible
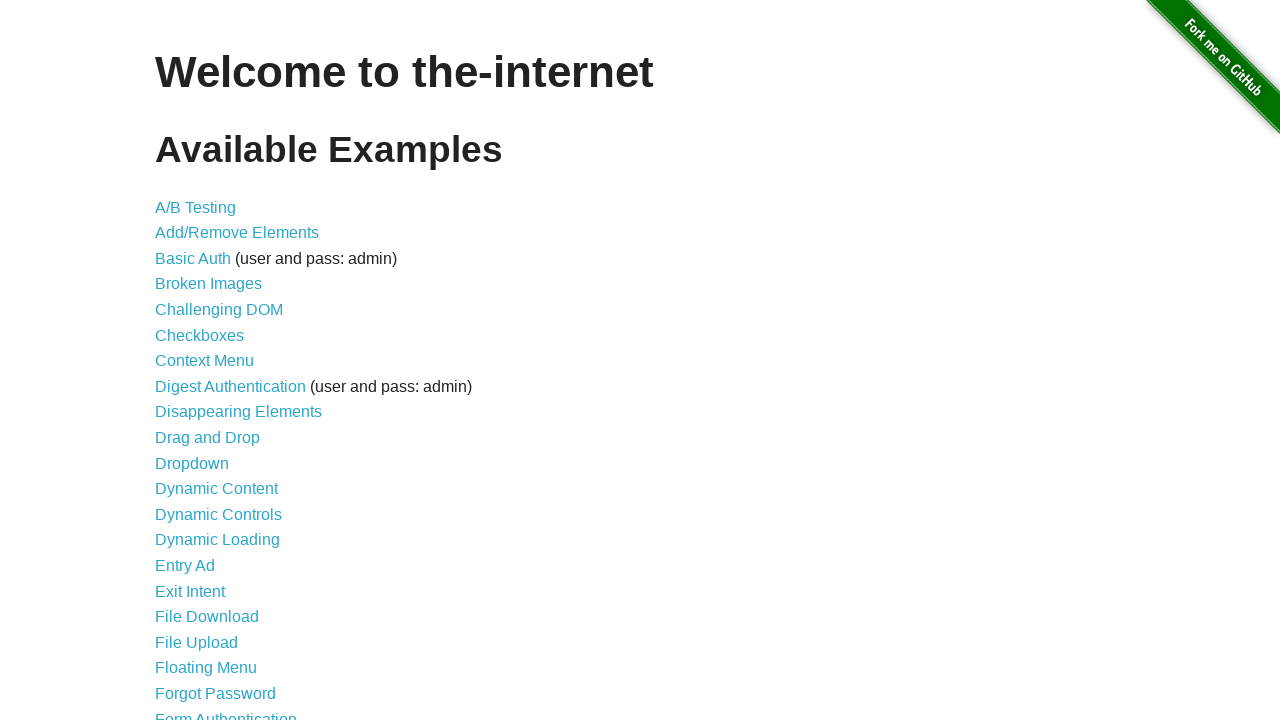

Clicked the link to navigate to horizontal slider page at (214, 361) on xpath=//a[@href='/horizontal_slider']
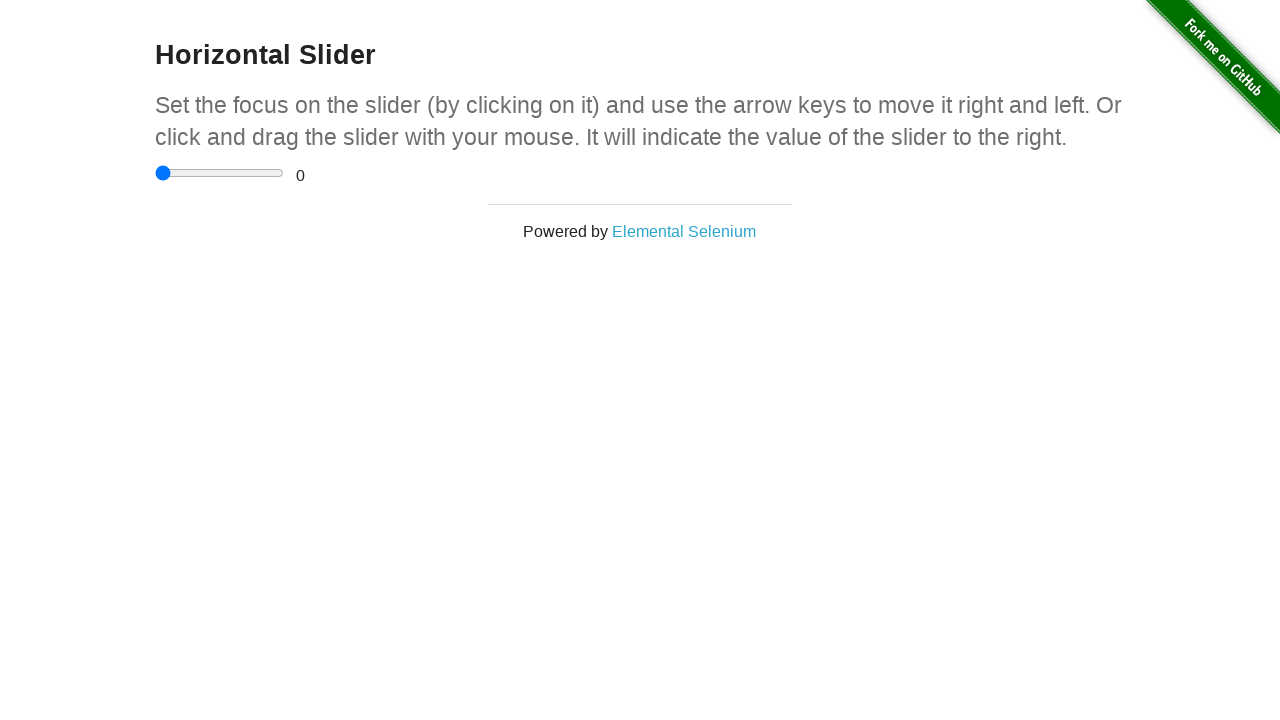

Waited for and verified the 'Horizontal Slider' page header
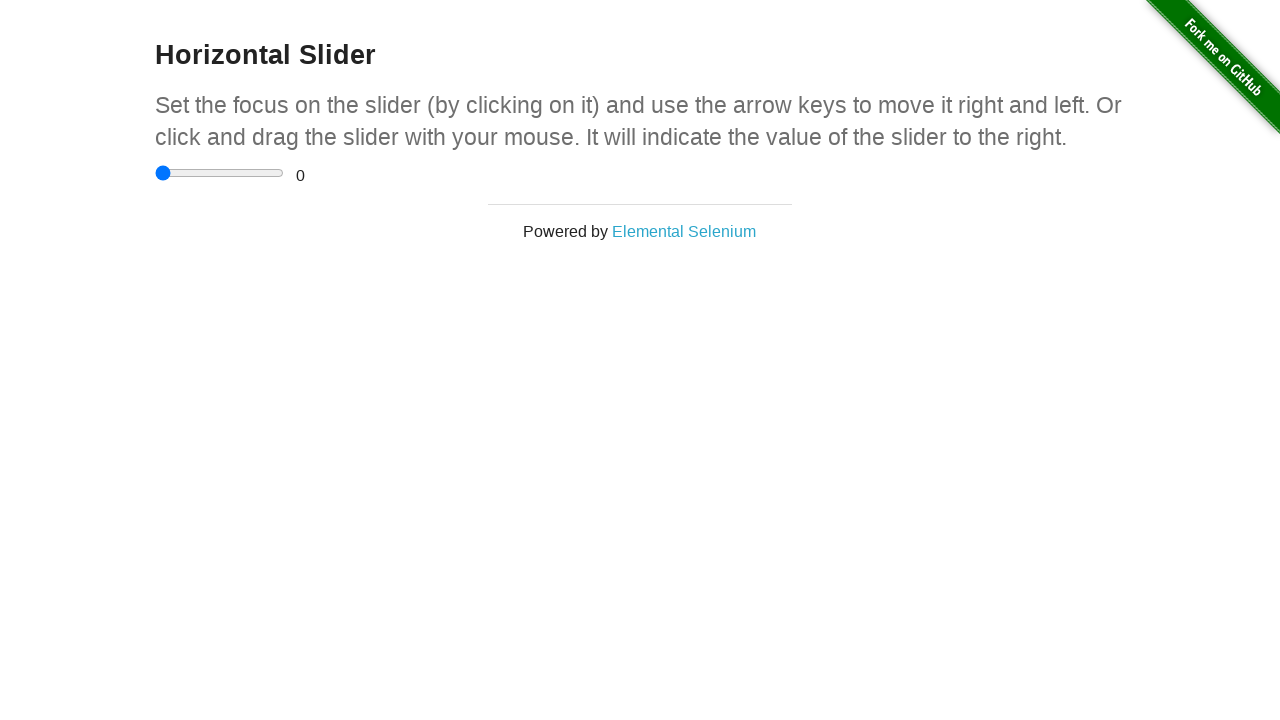

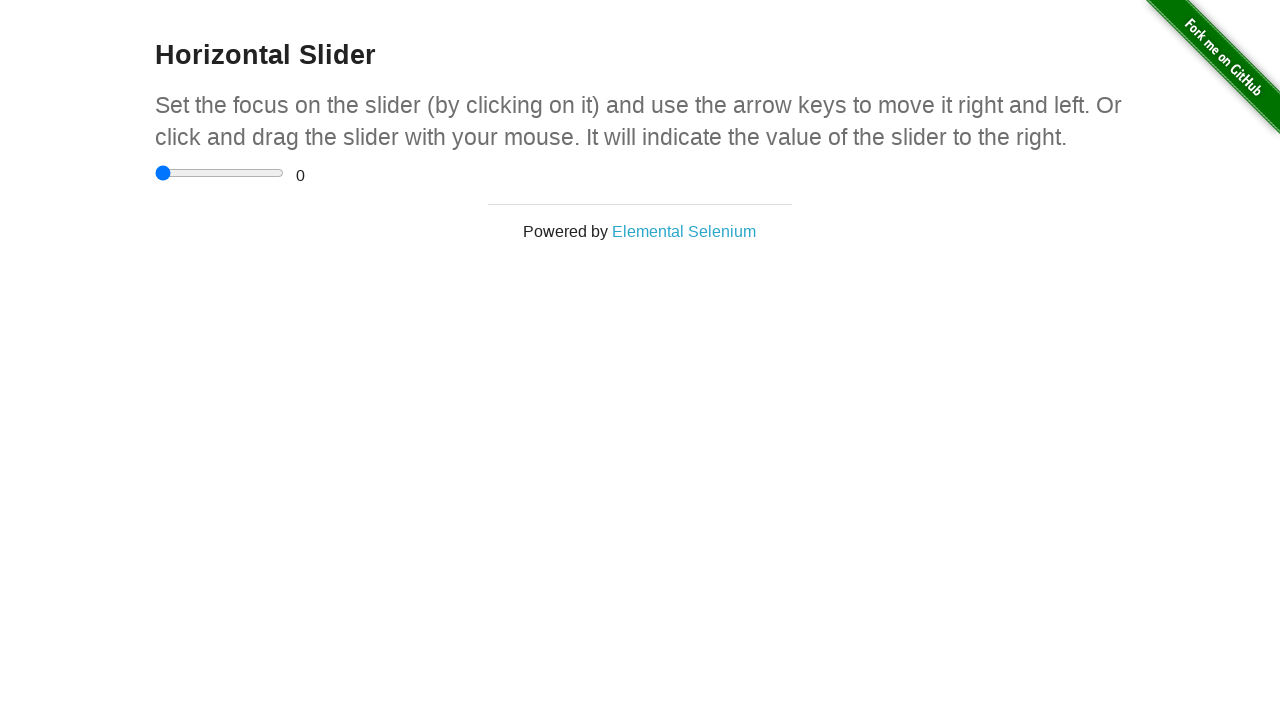